Opens the Buttons section from the elements menu.

Starting URL: https://demoqa.com/elements

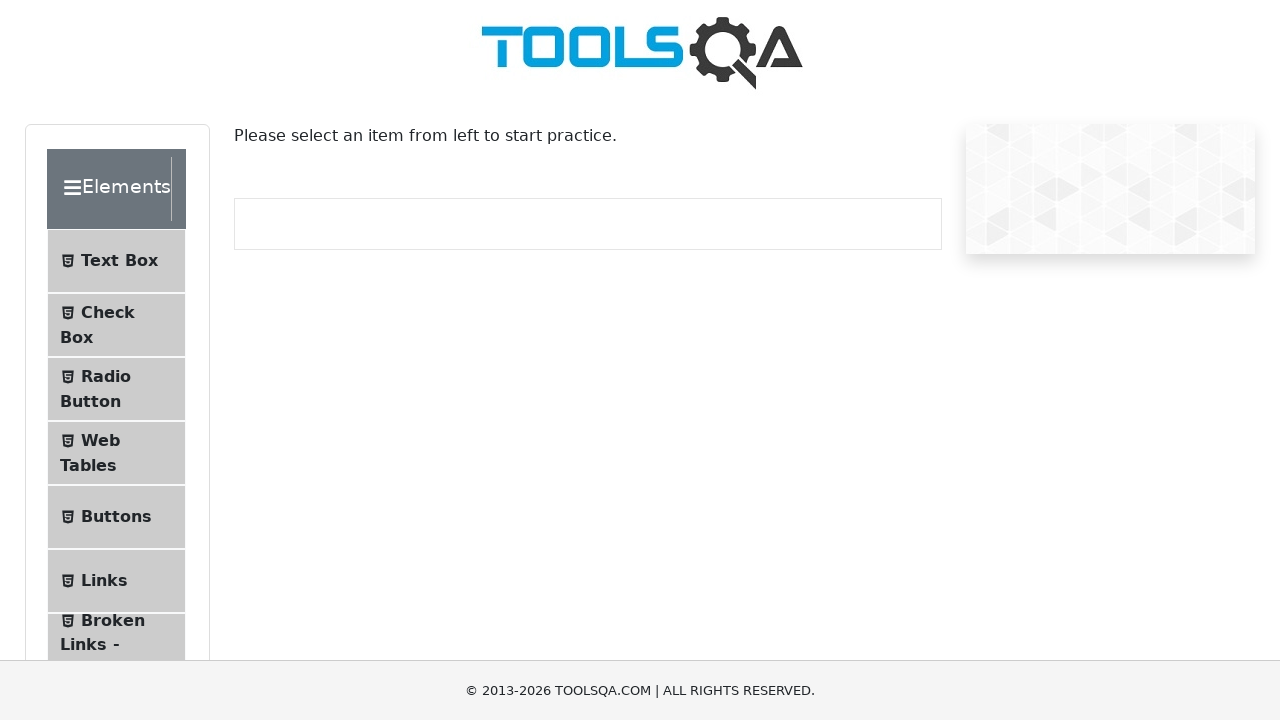

Clicked on Buttons menu item in the elements section at (116, 517) on text=Buttons
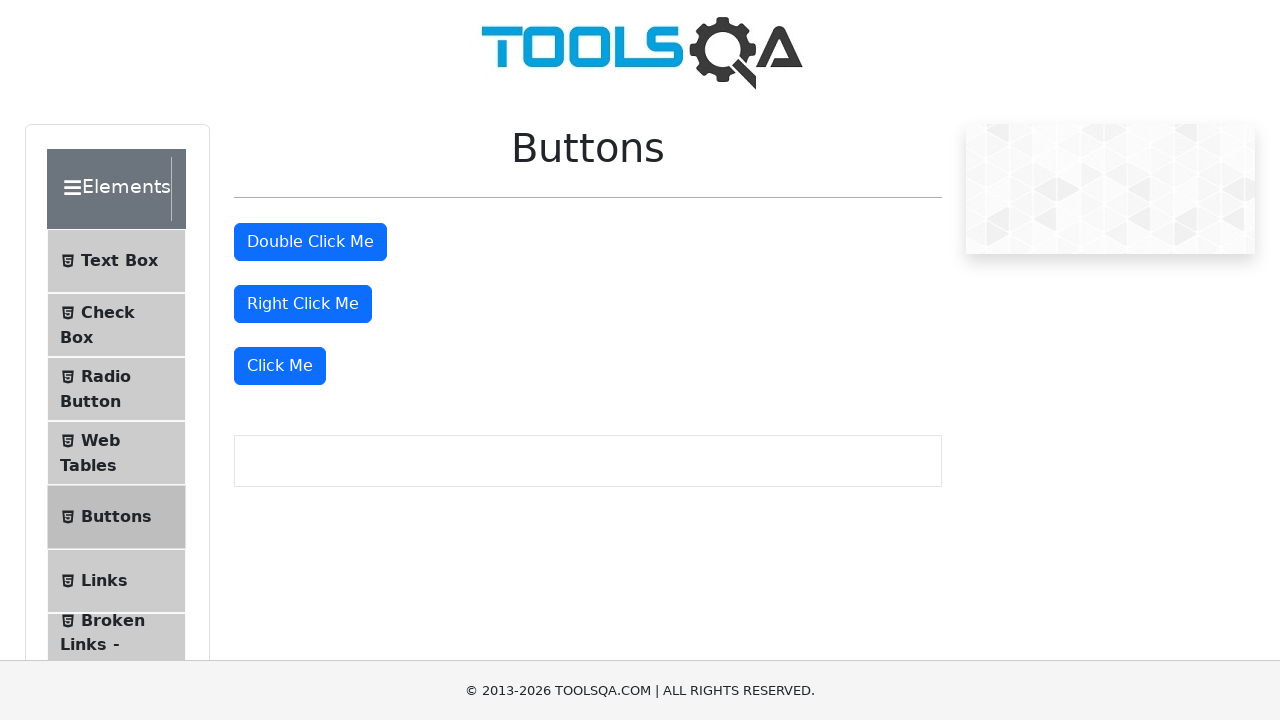

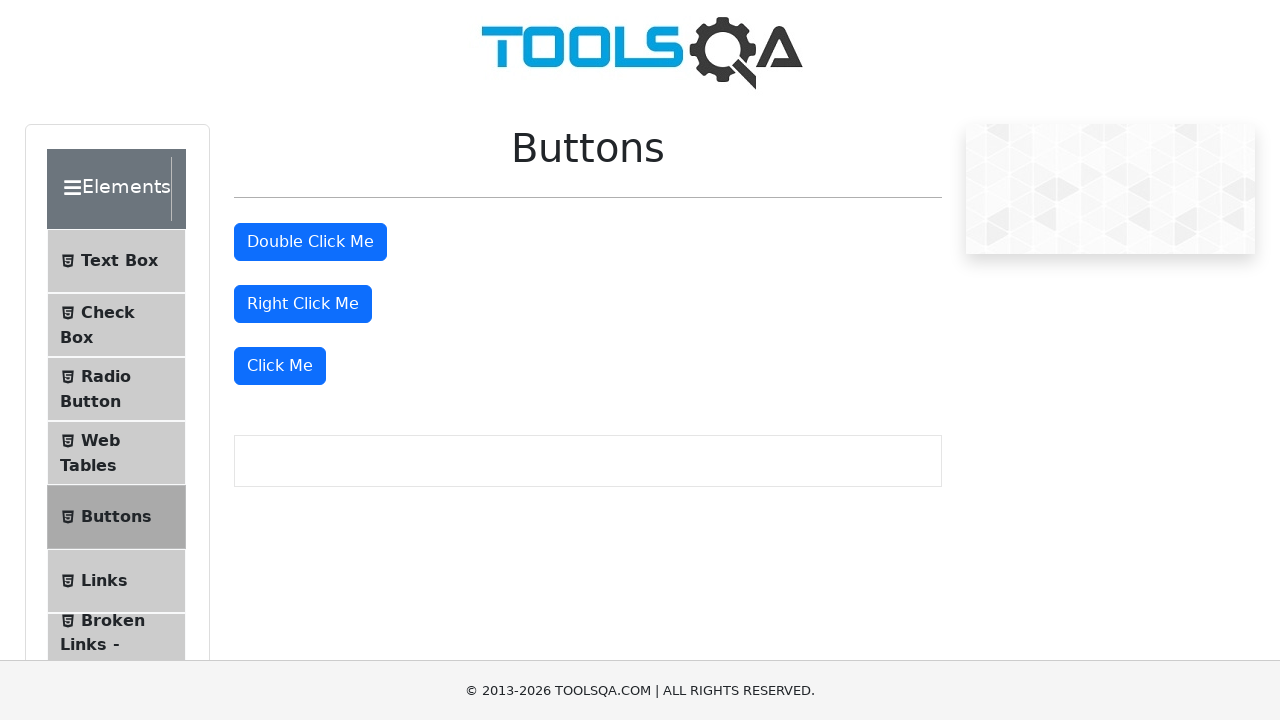